Tests that the main section and footer become visible when items are added to the todo list

Starting URL: https://demo.playwright.dev/todomvc

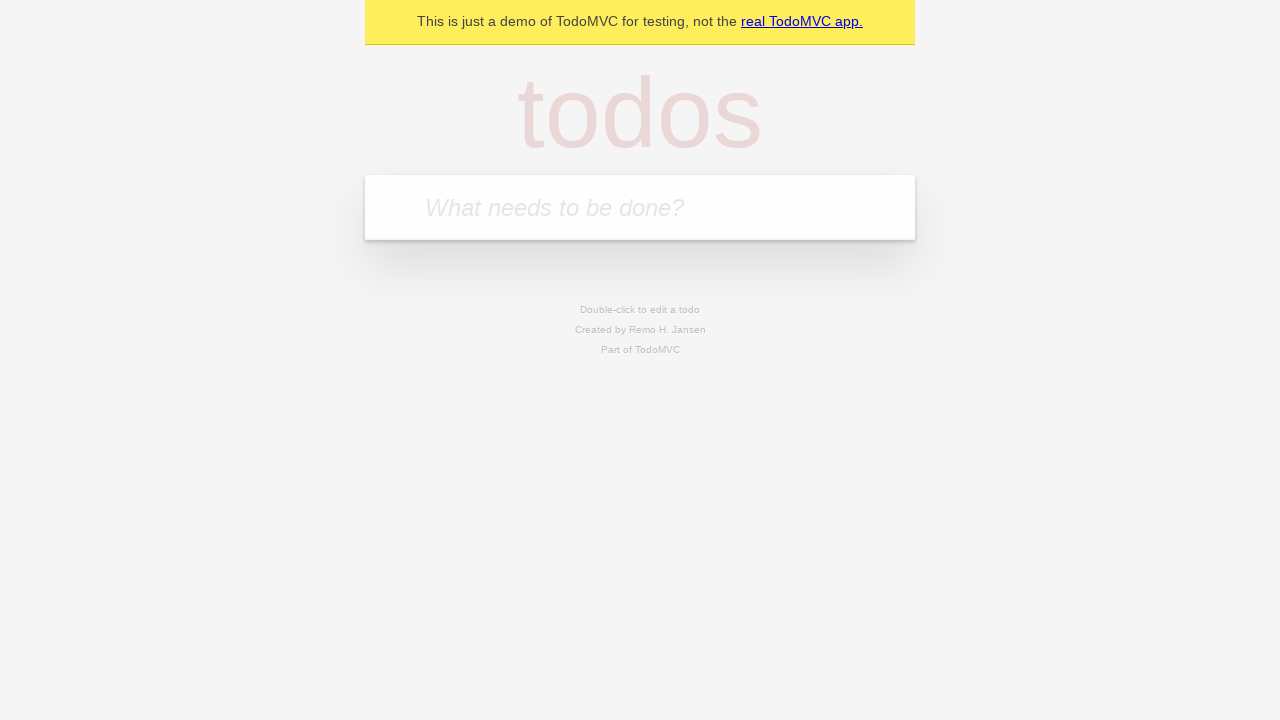

Filled new todo input with 'buy some cheese' on .new-todo
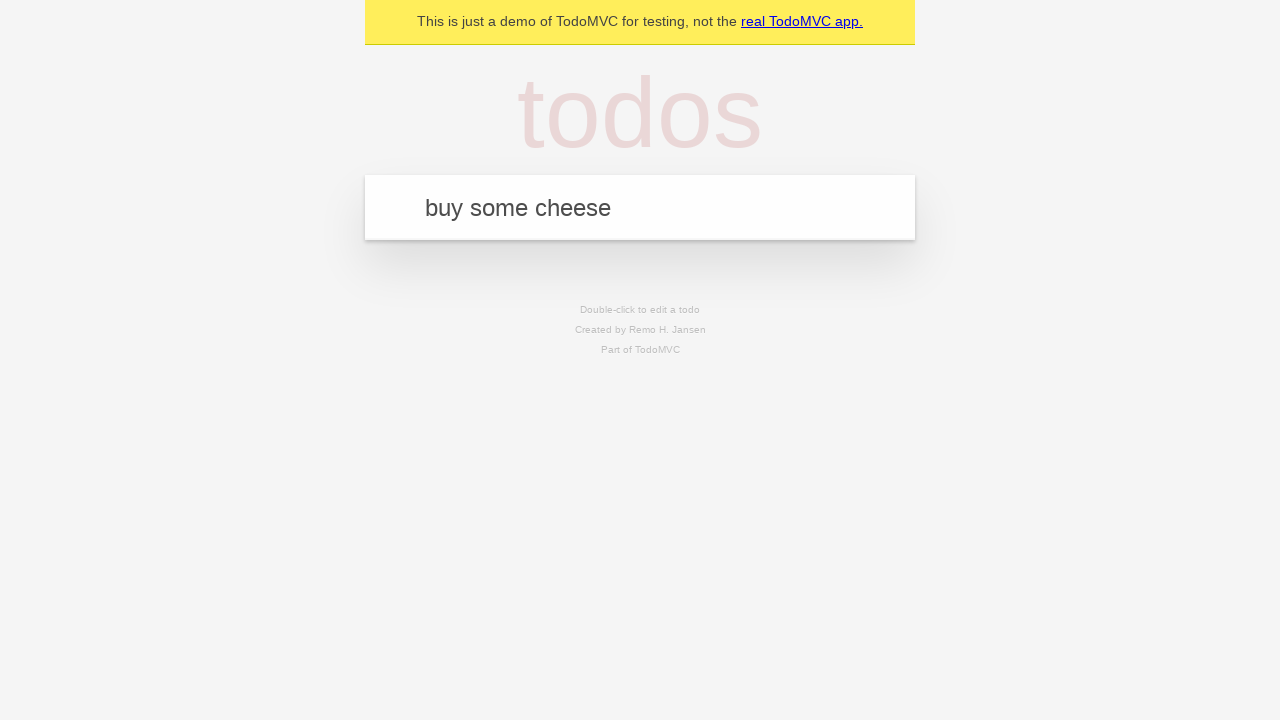

Pressed Enter to add todo item on .new-todo
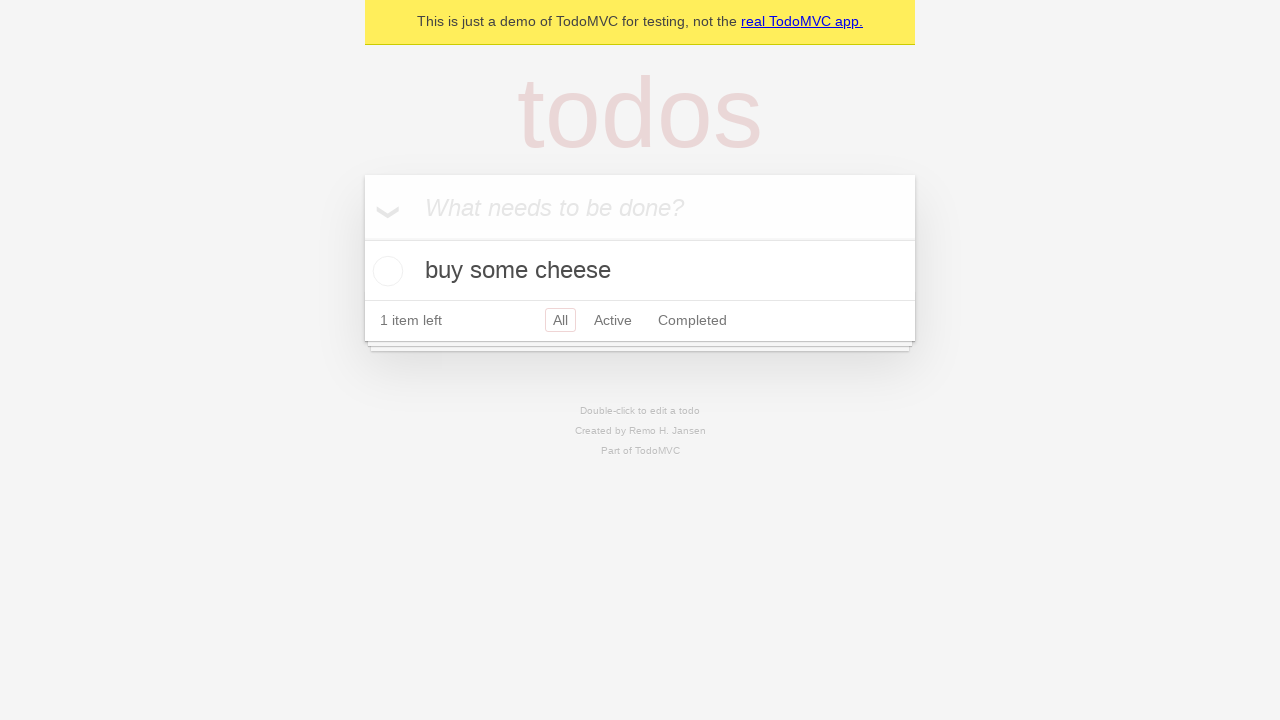

Main section became visible after adding item
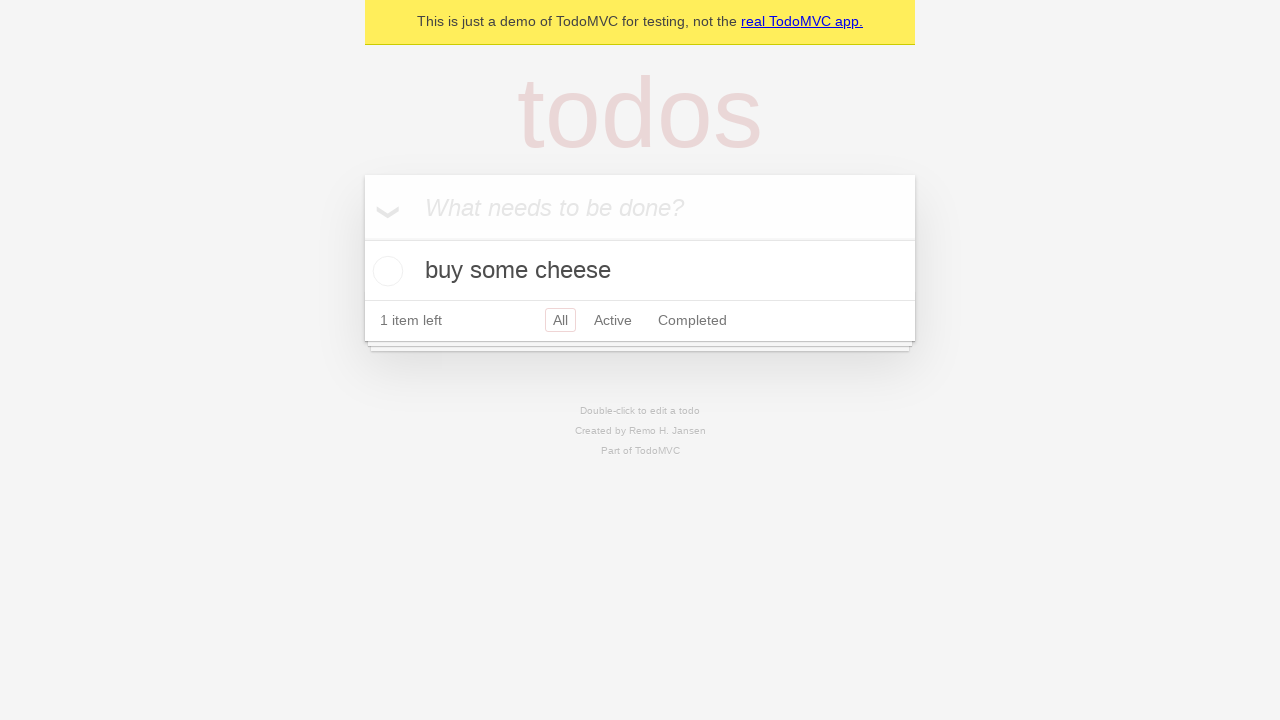

Footer became visible after adding item
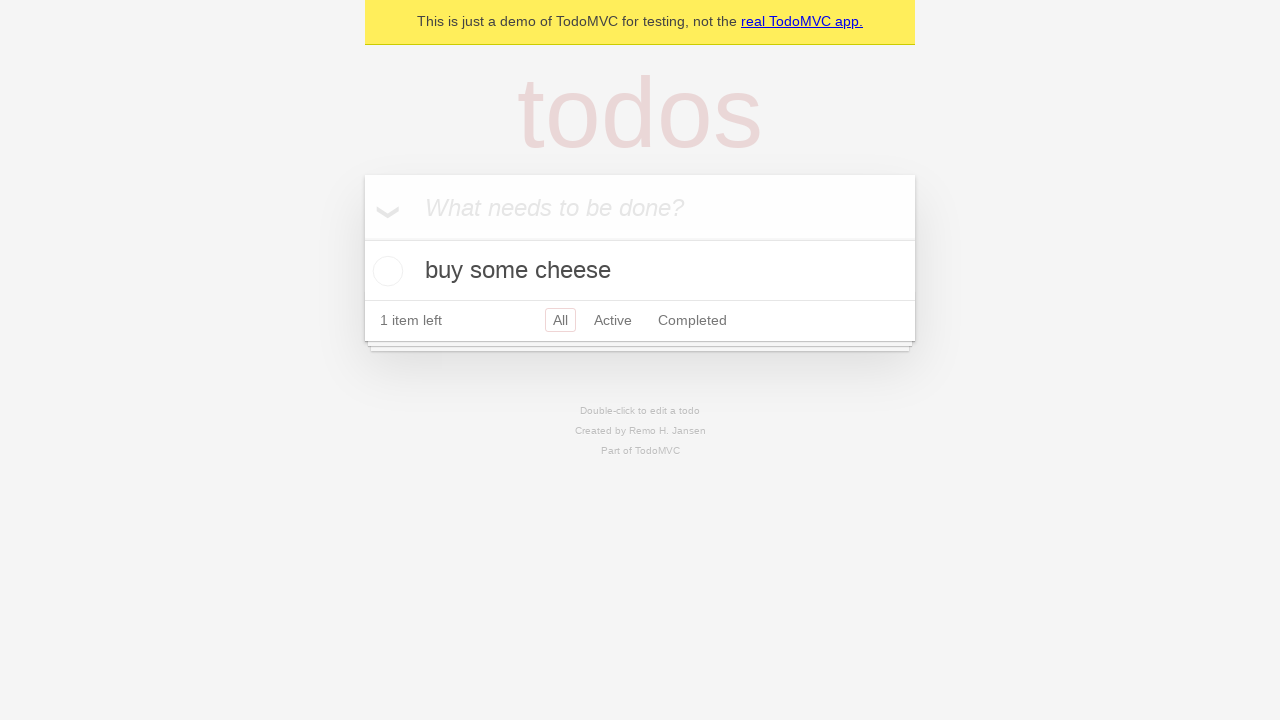

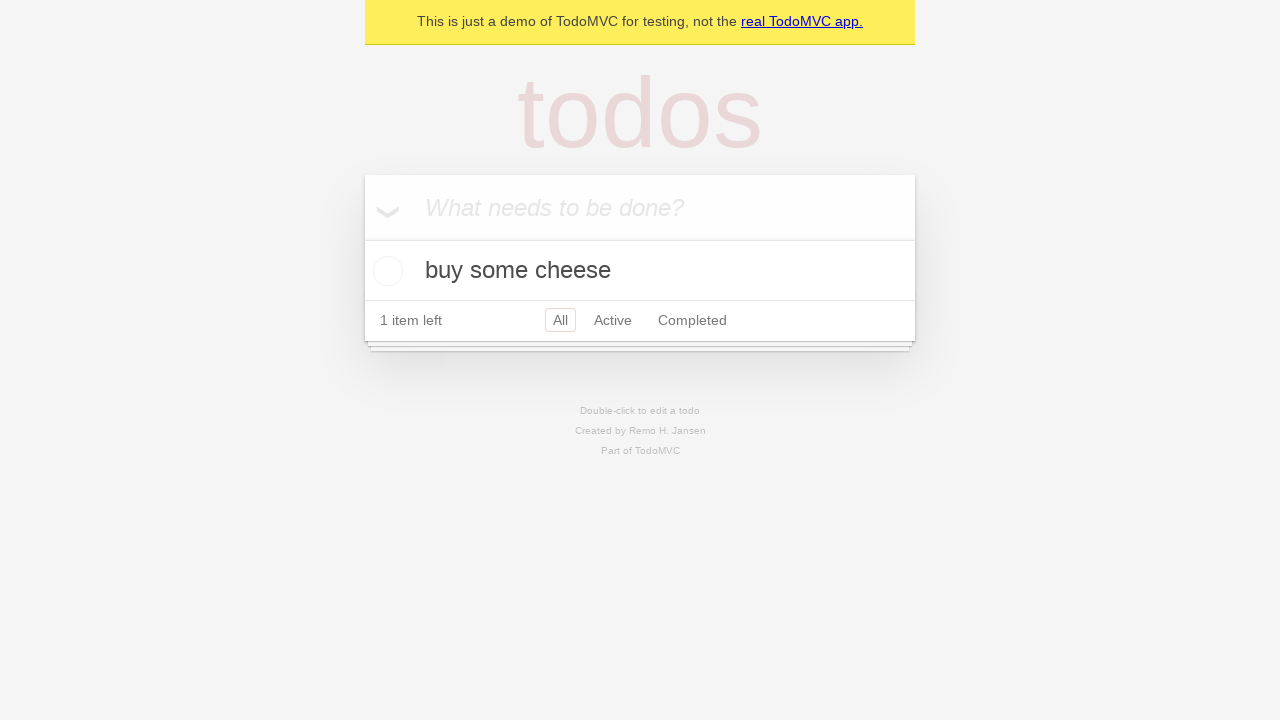